Navigates to the OrangeHRM demo site and verifies that the page contains the expected "OrangeHRM" branding text, confirming the page loaded correctly.

Starting URL: https://opensource-demo.orangehrmlive.com/

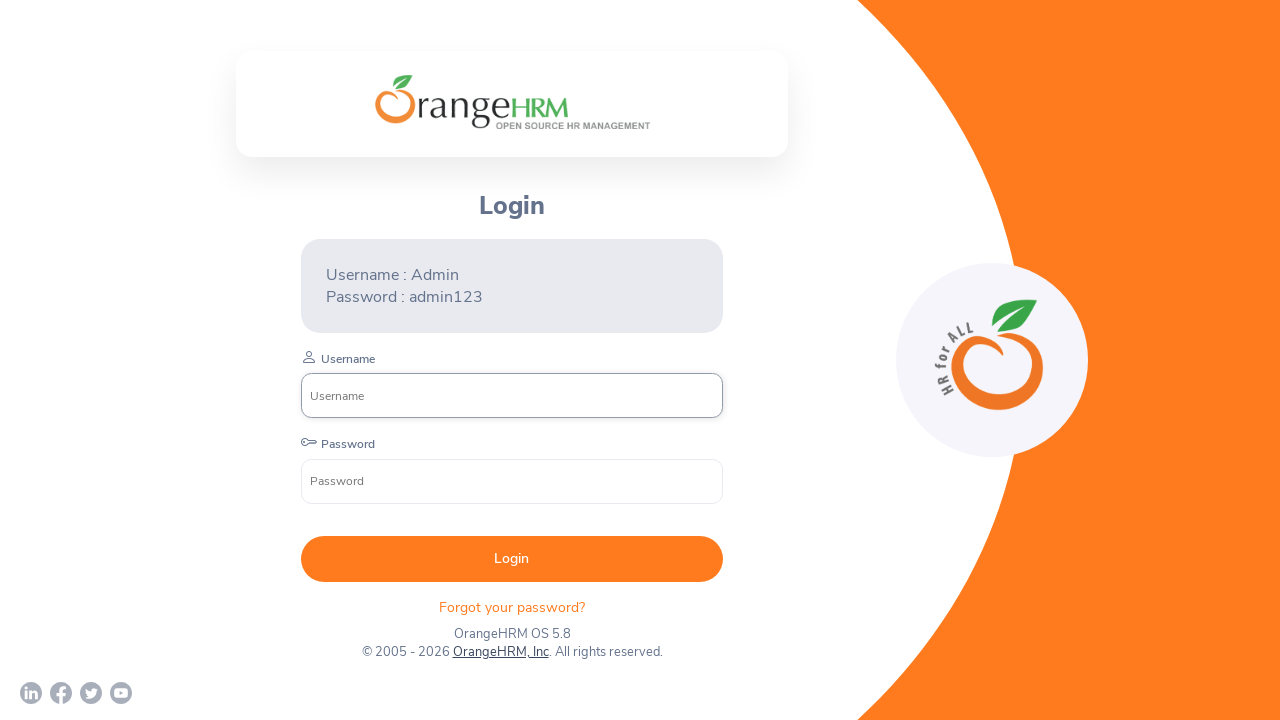

Set browser viewport to 1920x1080
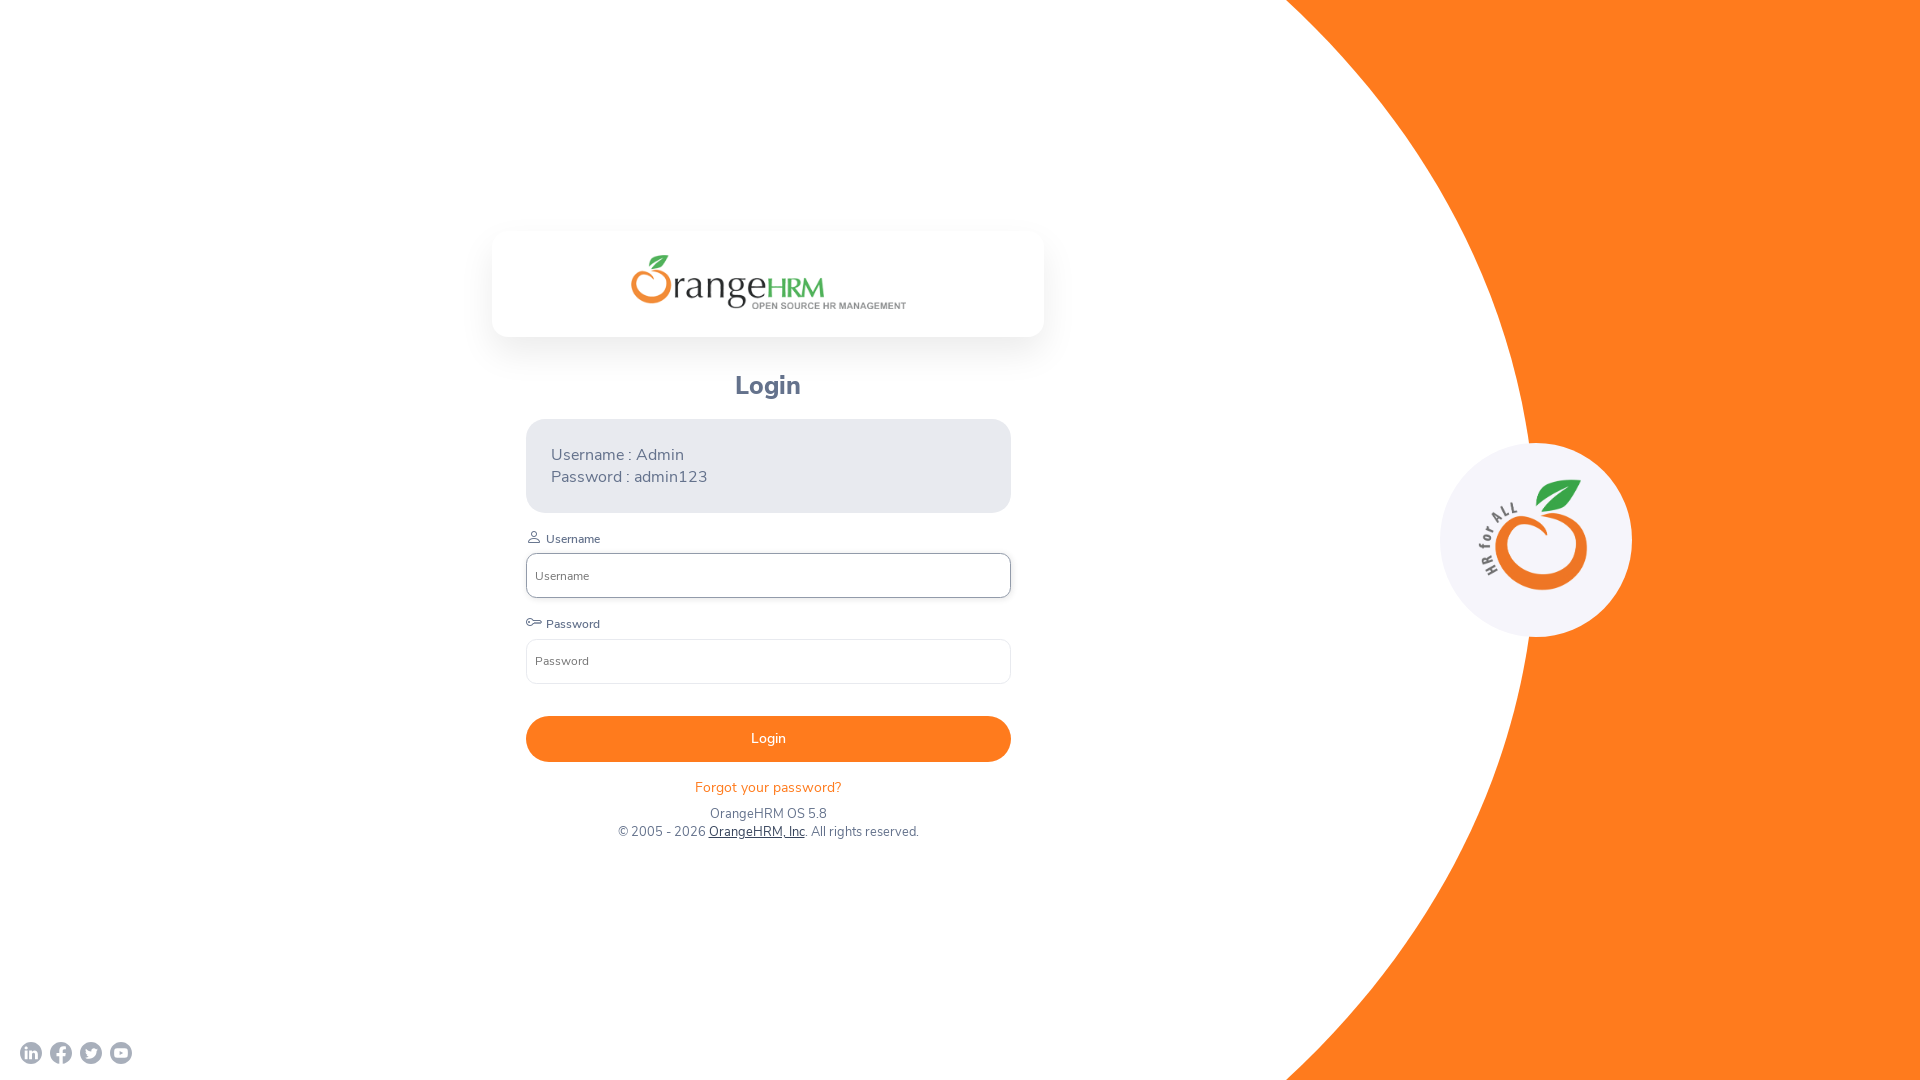

Waited for page to reach domcontentloaded state
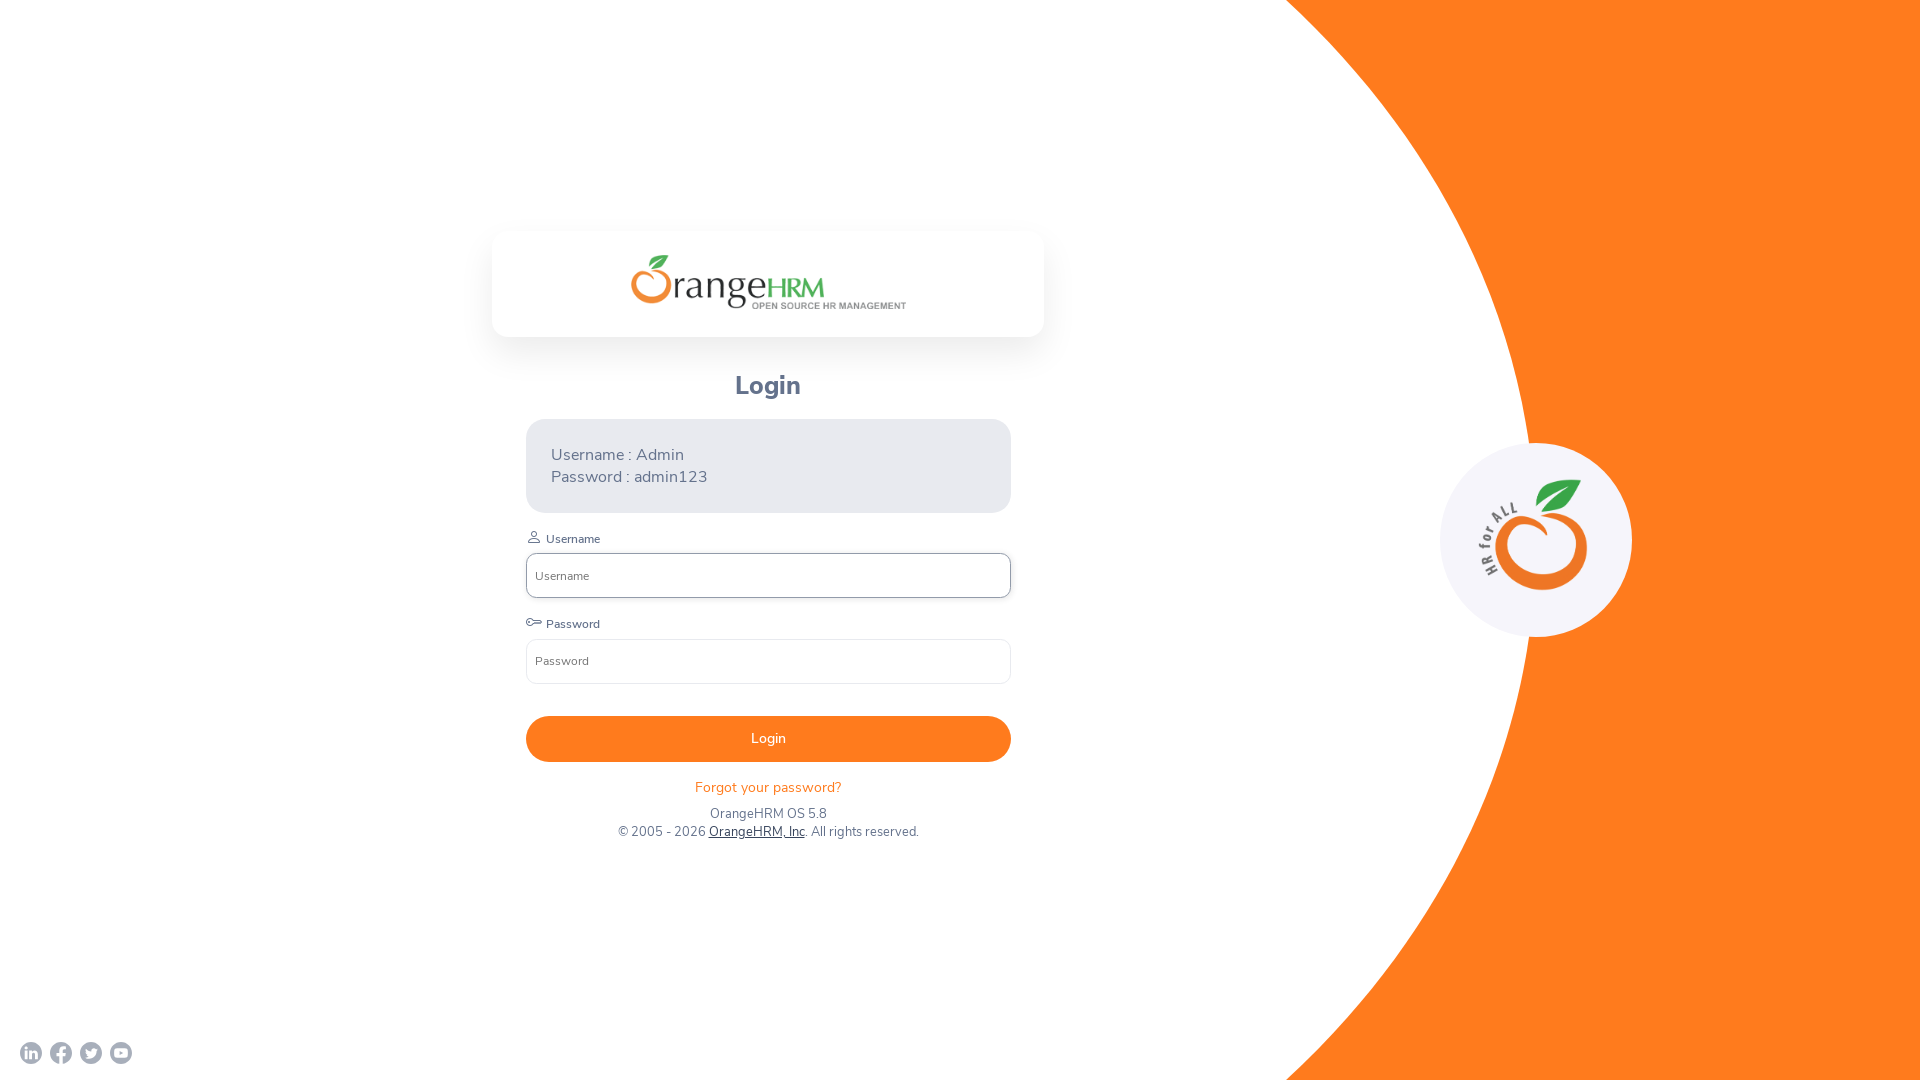

Verified page contains 'OrangeHRM' branding text
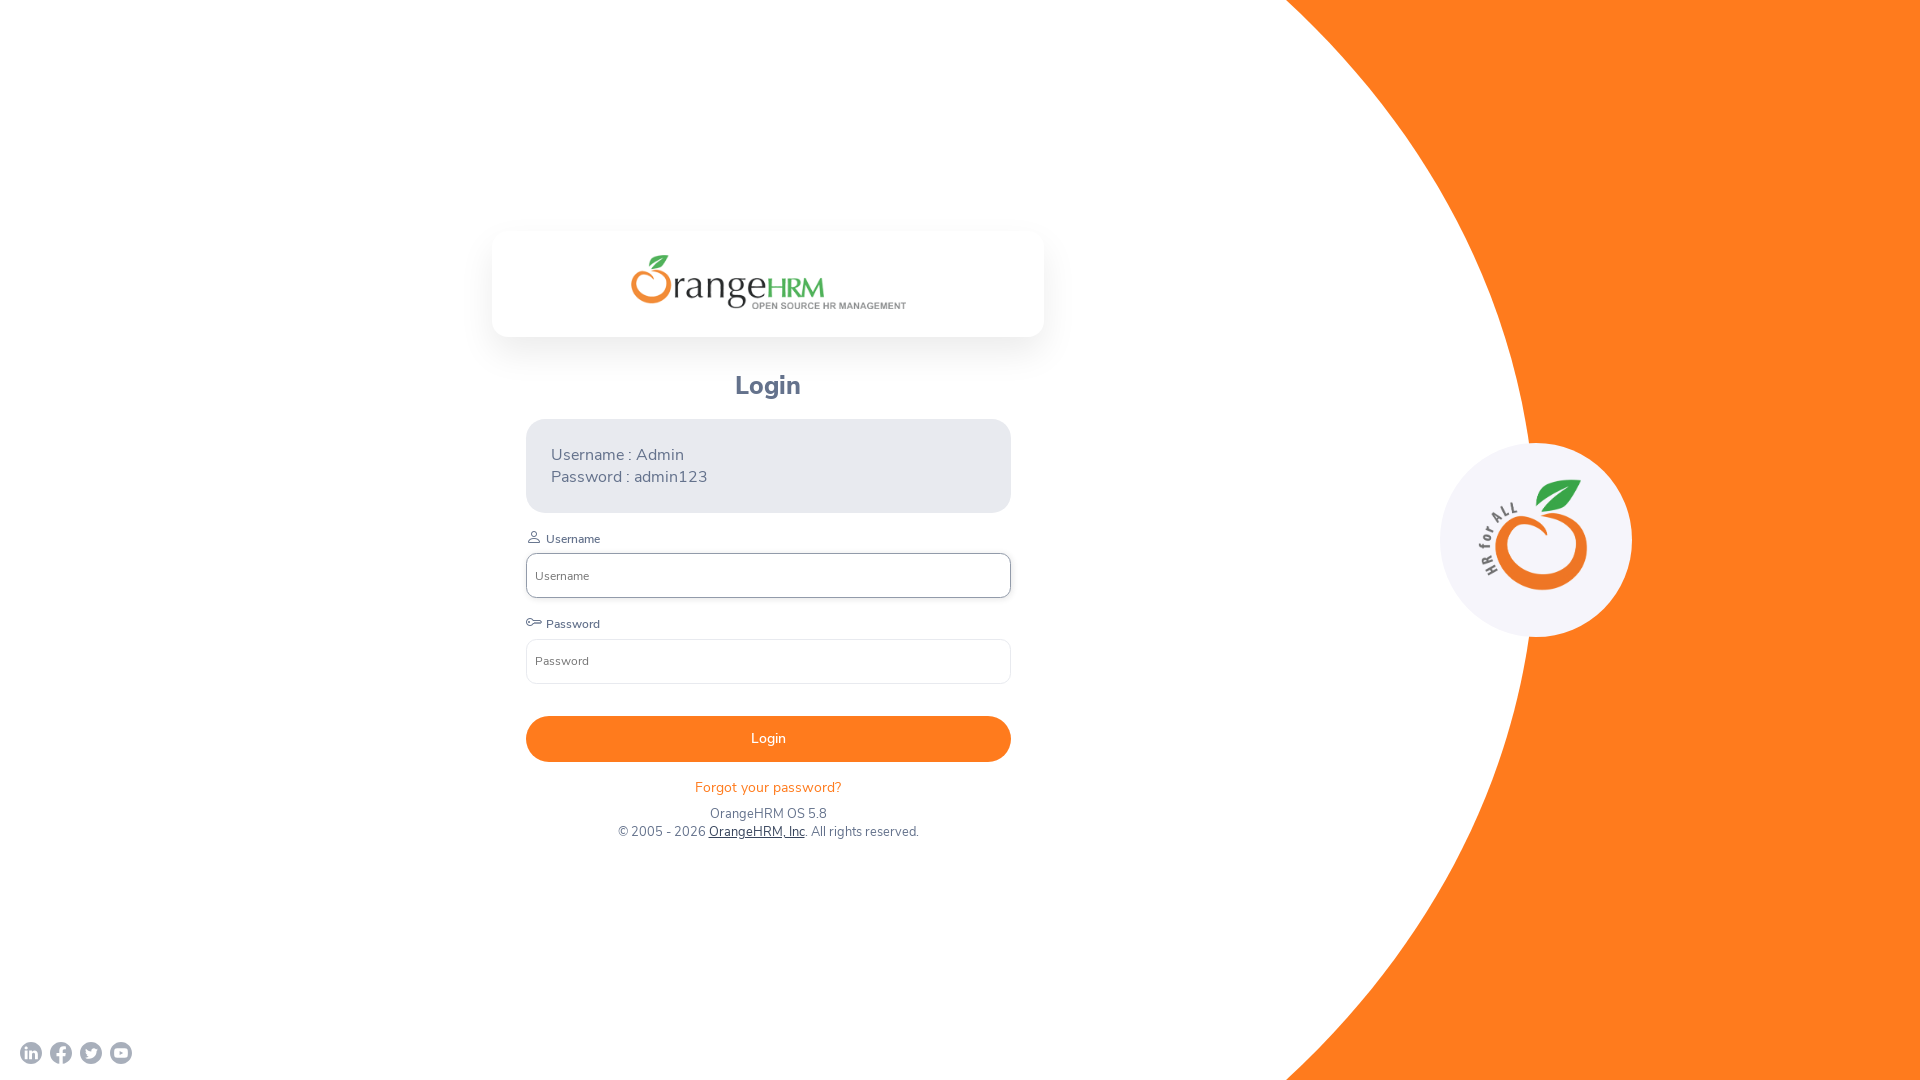

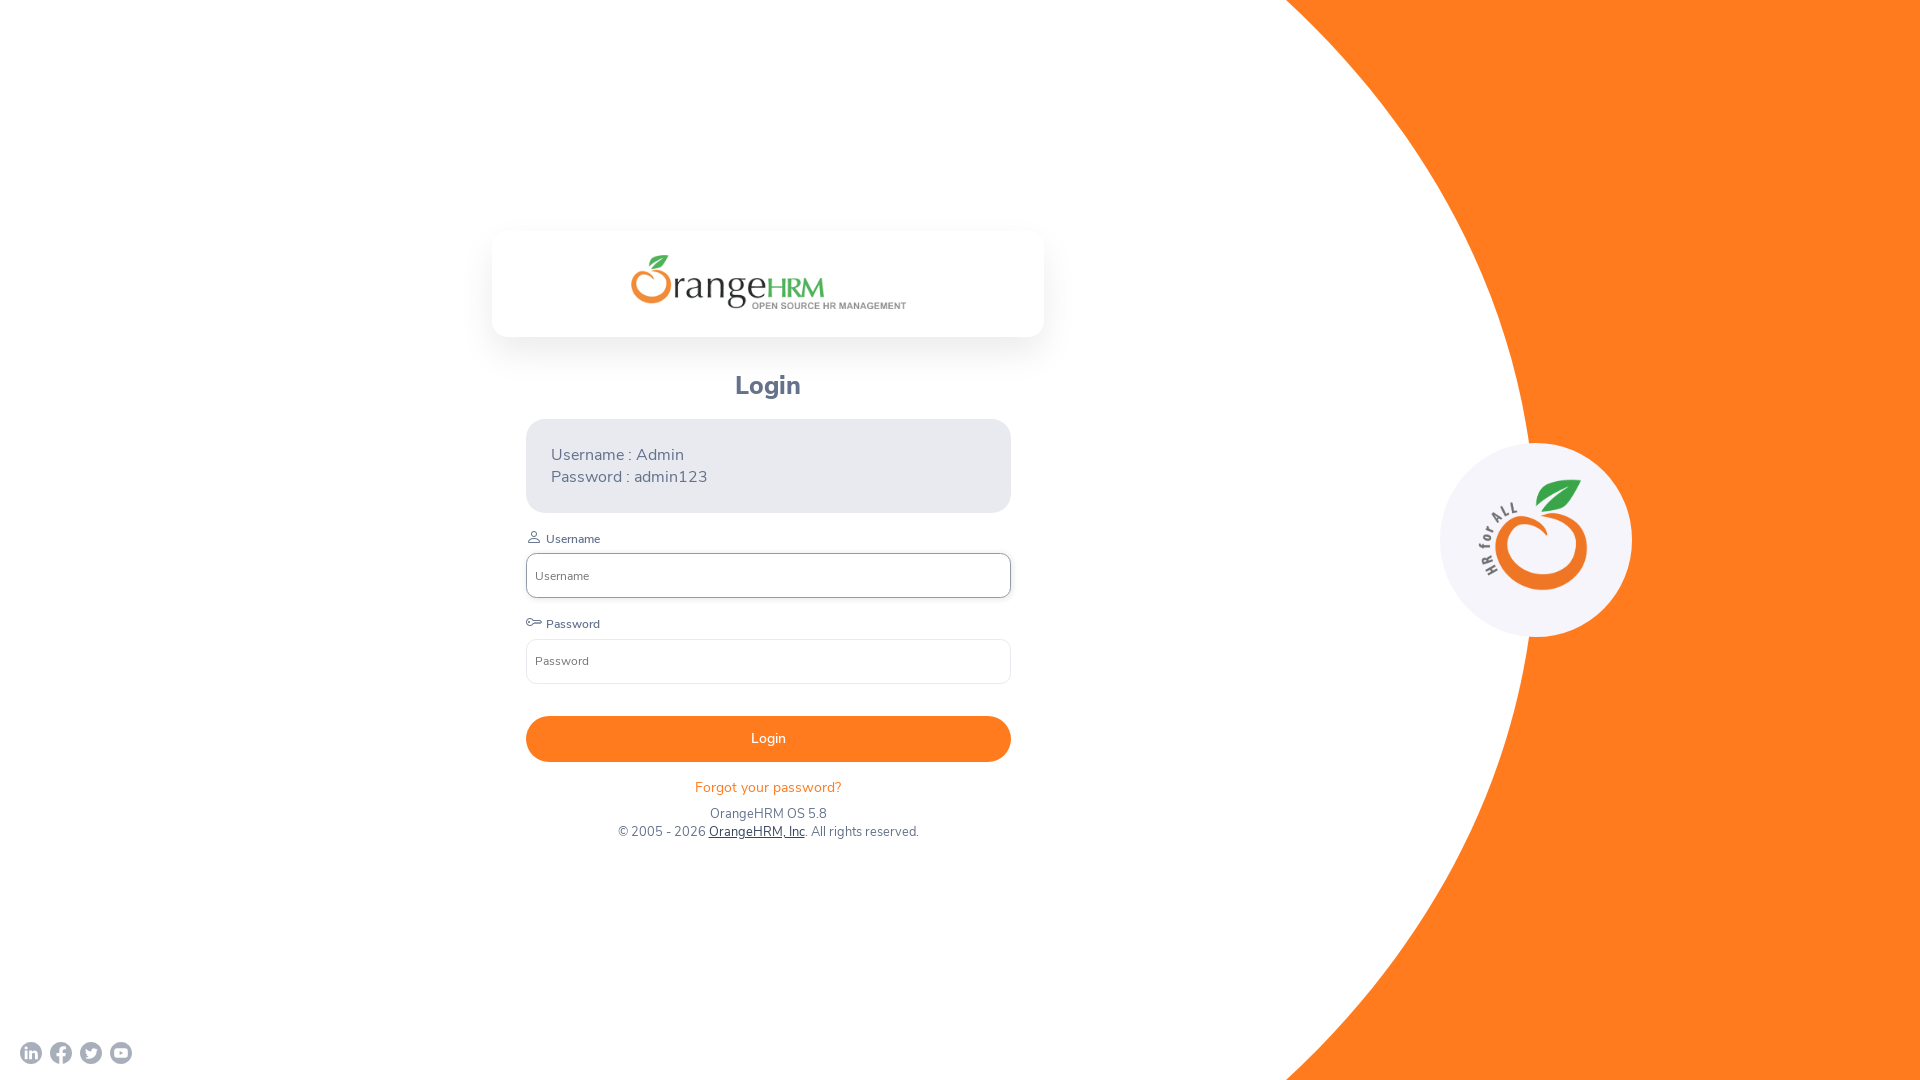